Tests tooltip functionality by hovering over a button element to trigger the tooltip display

Starting URL: https://demoqa.com/tool-tips

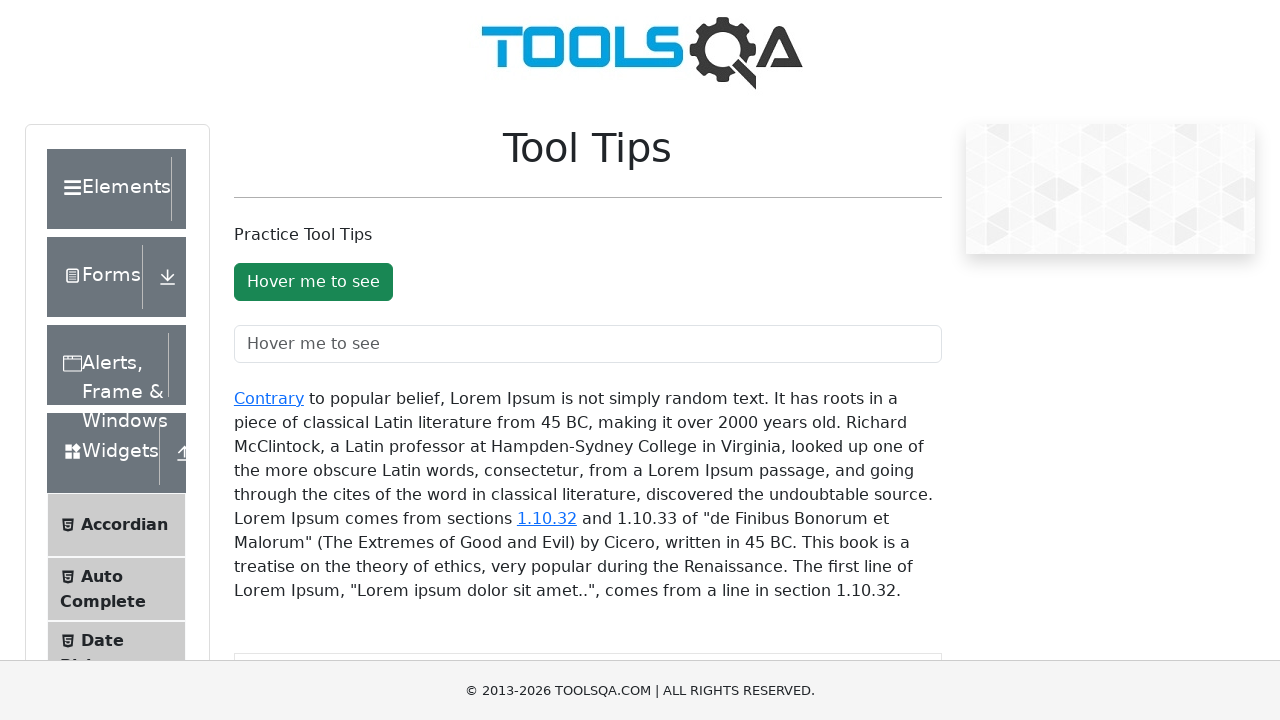

Located tooltip button element with id 'toolTipButton'
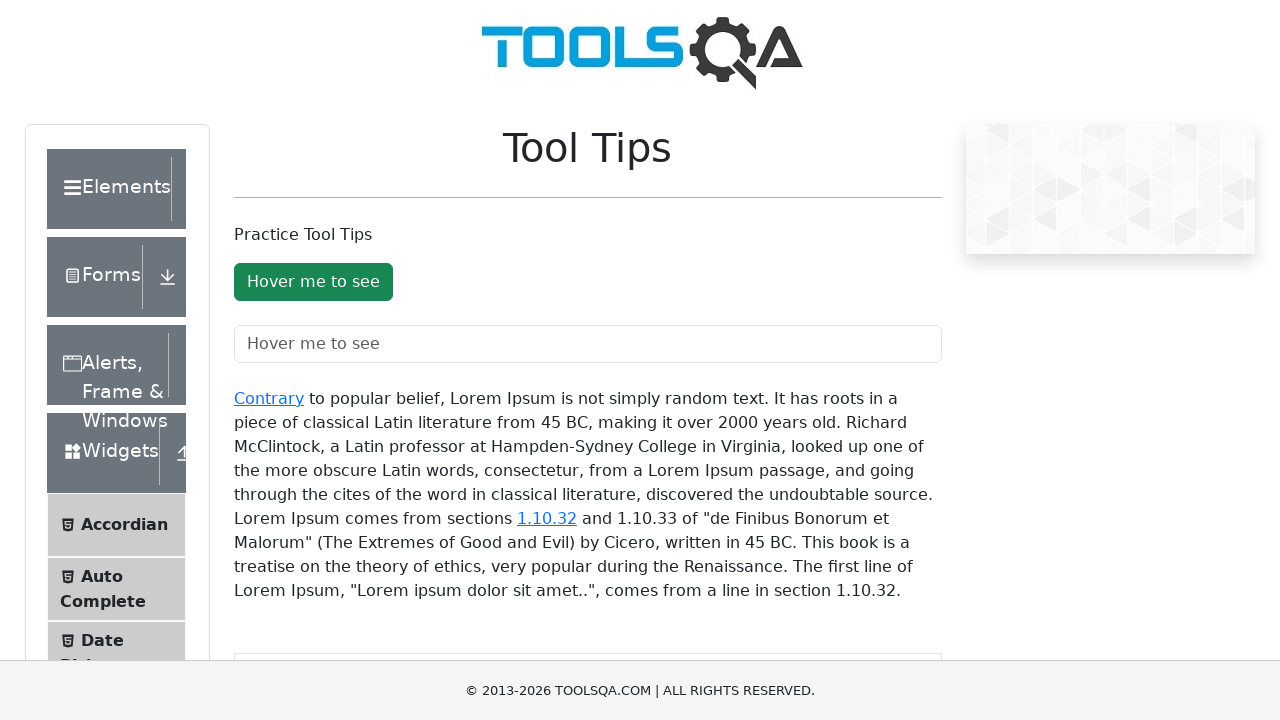

Hovered over tooltip button to trigger tooltip display at (313, 282) on #toolTipButton
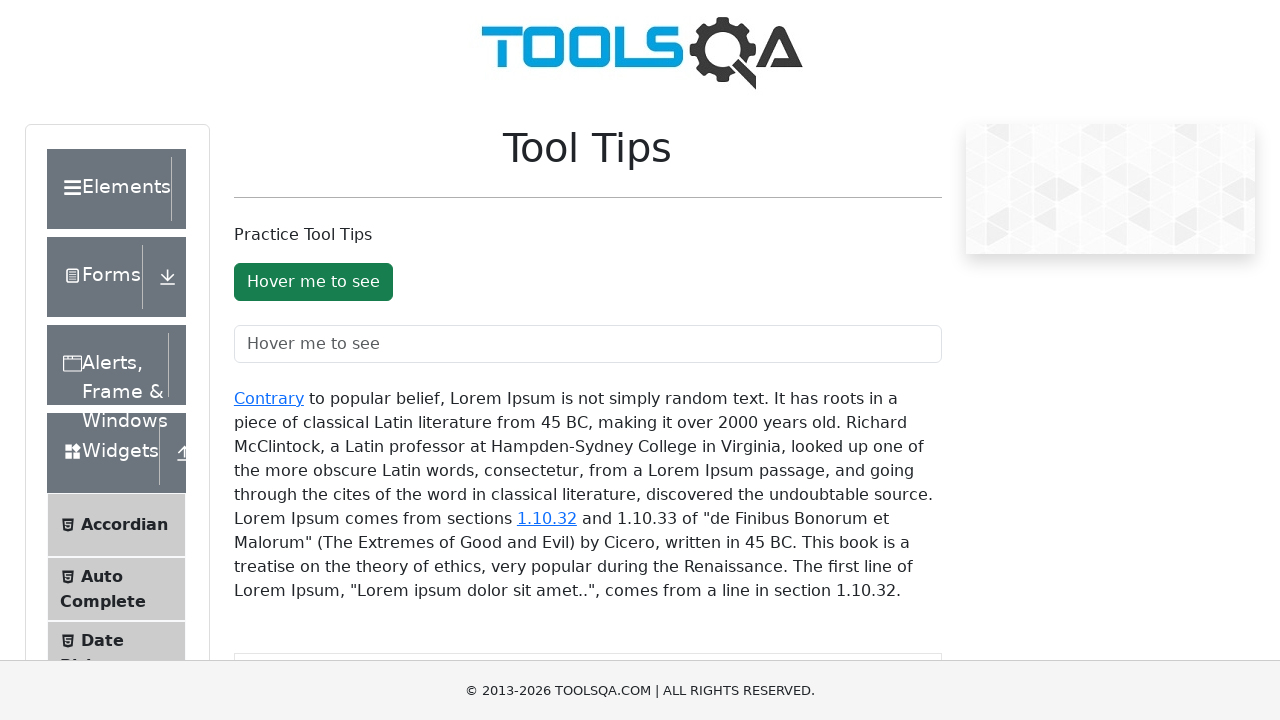

Waited for tooltip to become visible
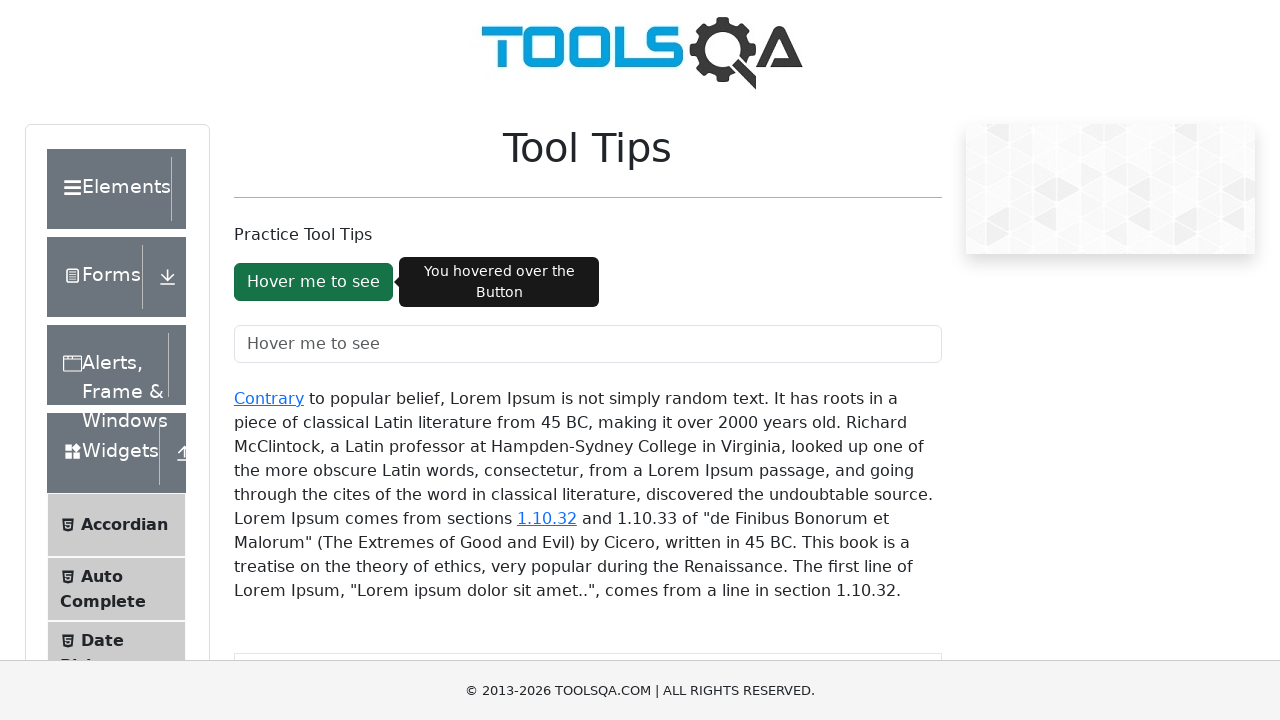

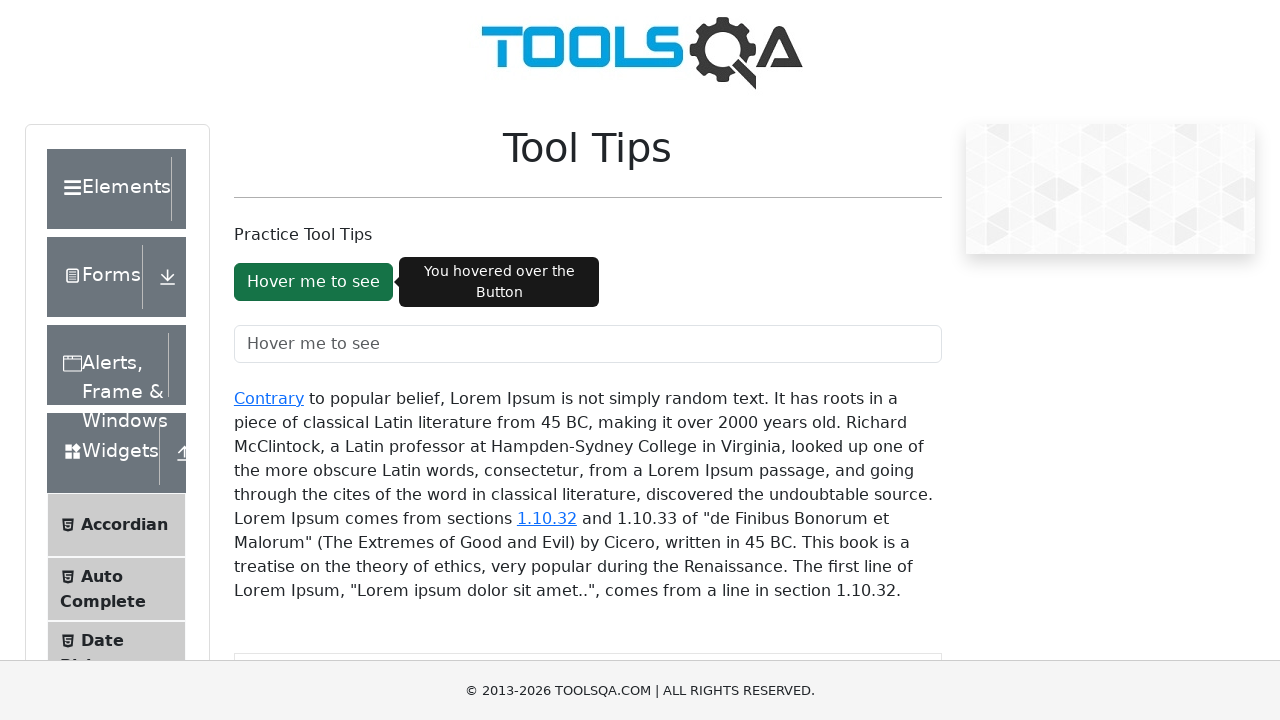